Tests tooltip functionality by hovering over a button and a text field to verify that appropriate tooltip messages appear

Starting URL: https://demoqa.com/tool-tips

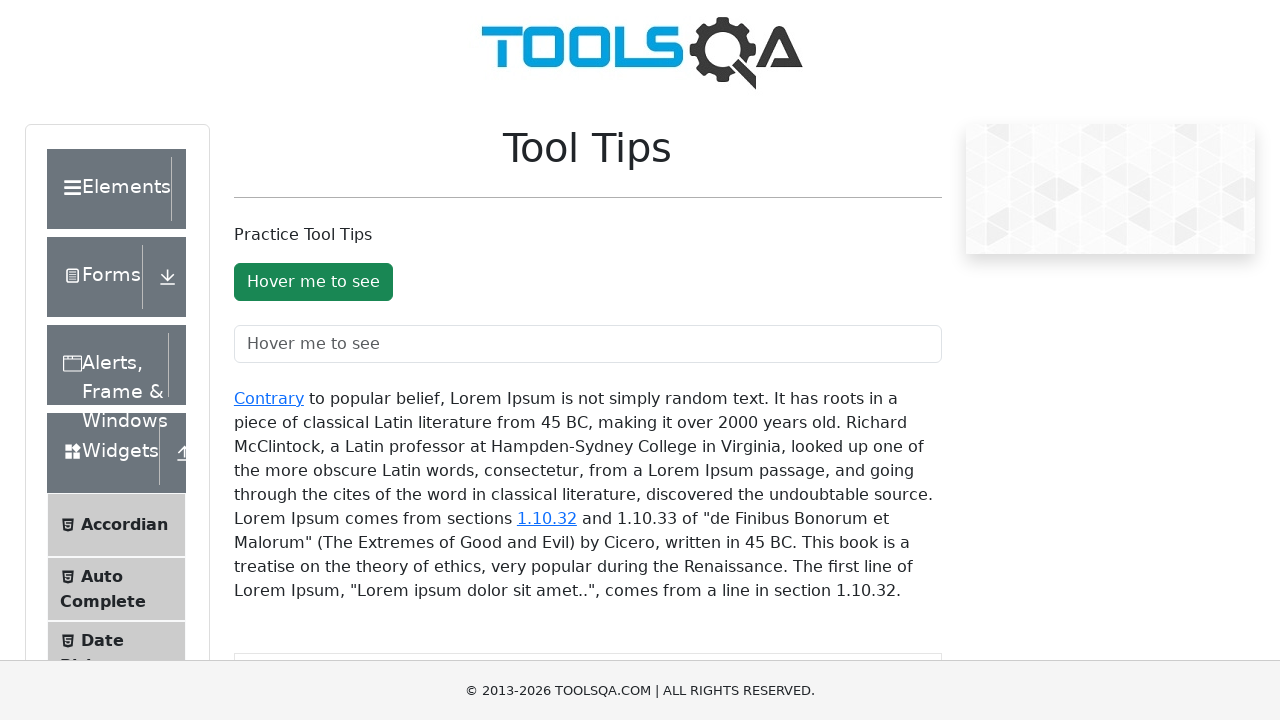

Hovered over the 'Hover me to see' button at (313, 282) on #toolTipButton
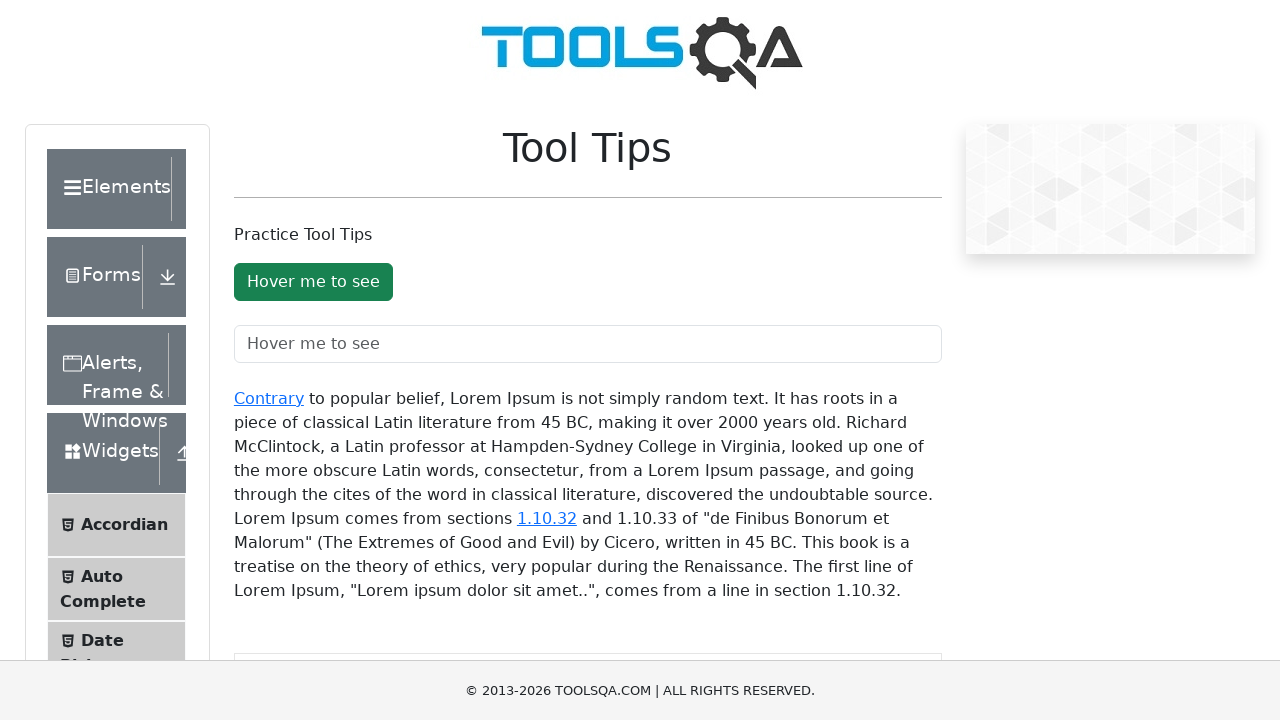

Button tooltip appeared with message 'You hovered over the Button'
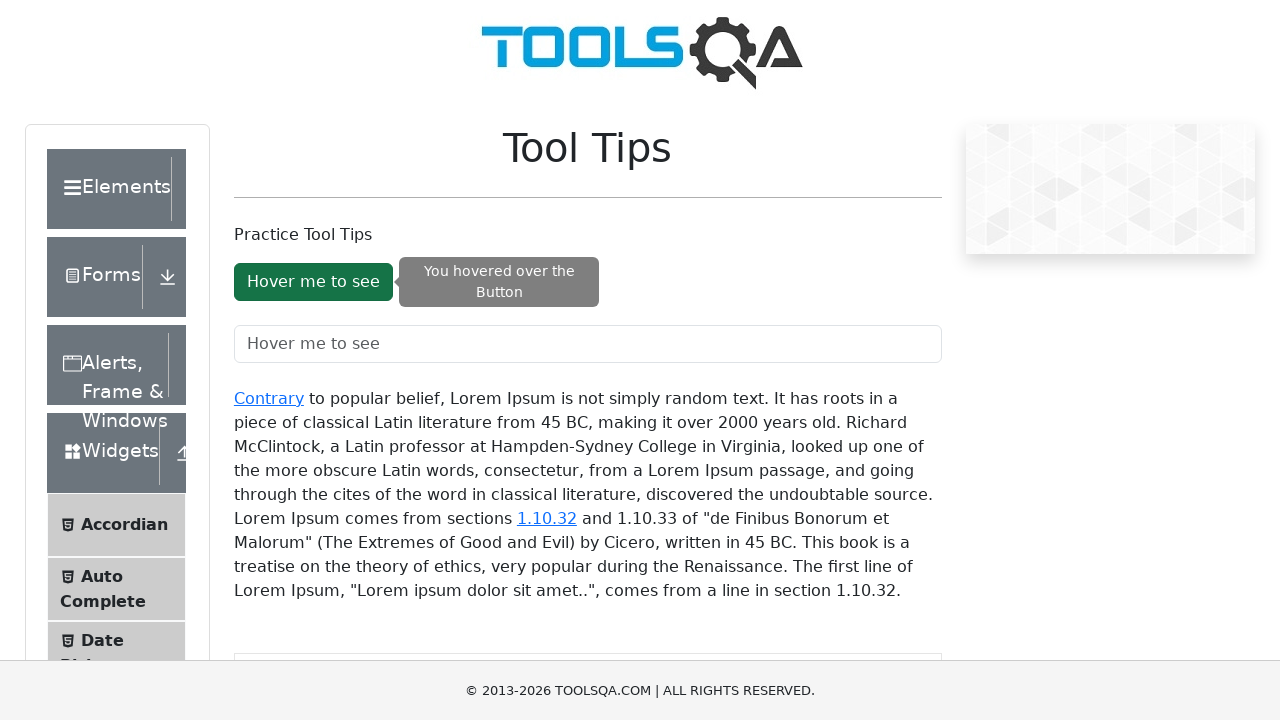

Hovered over the text field at (588, 344) on #toolTipTextField
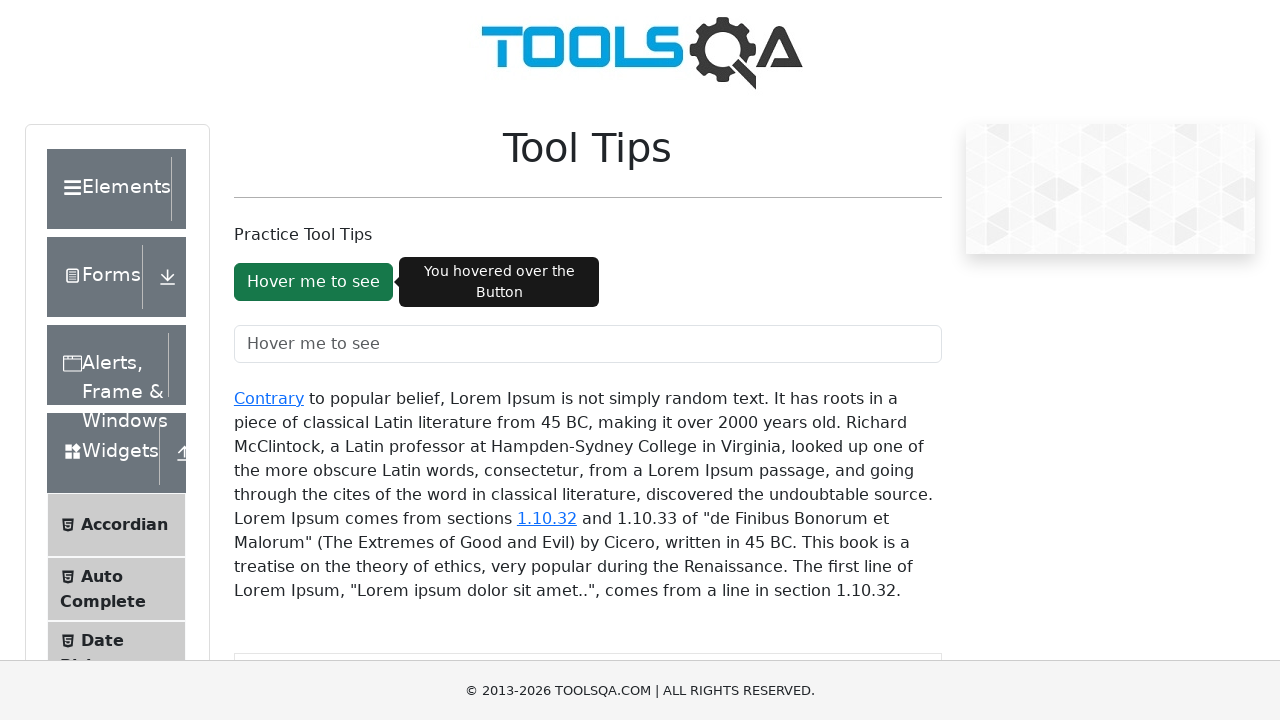

Text field tooltip appeared with message 'You hovered over the text field'
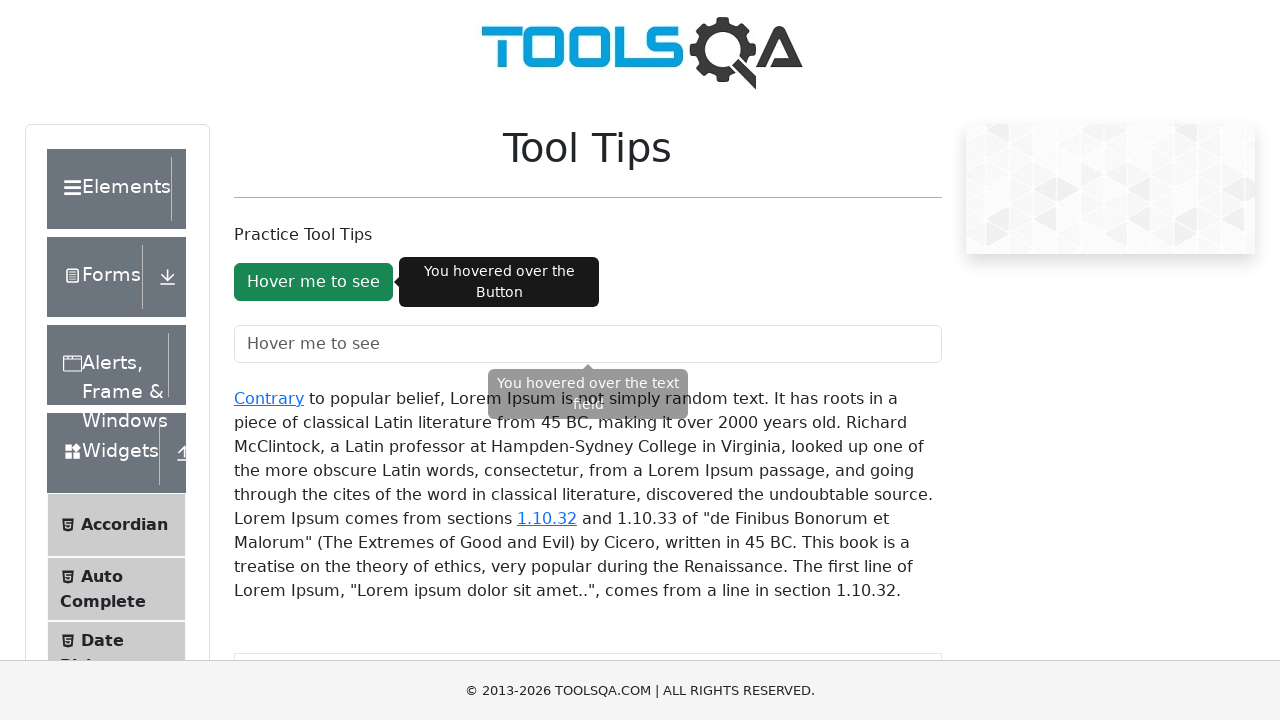

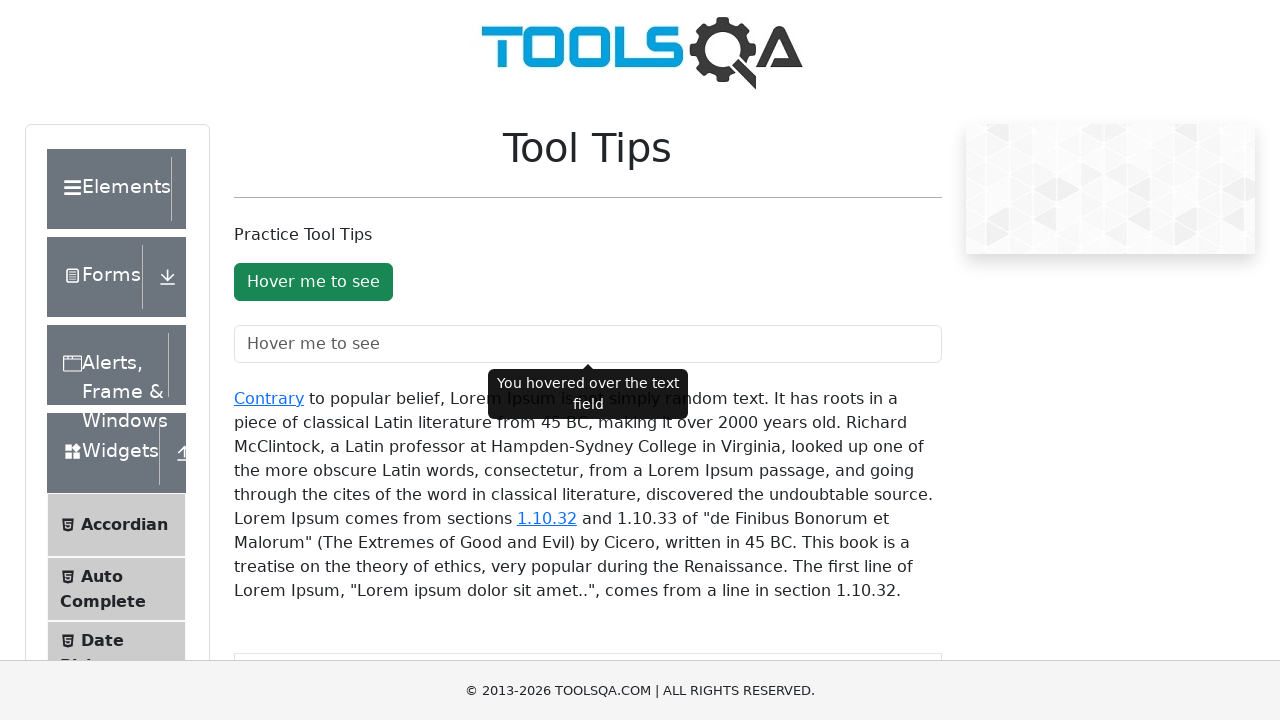